Tests checkbox interaction by selecting alternative checkboxes (every 3rd checkbox) on a practice page with multiple color checkboxes

Starting URL: https://selenium08.blogspot.com/2019/07/check-box-and-radio-buttons.html

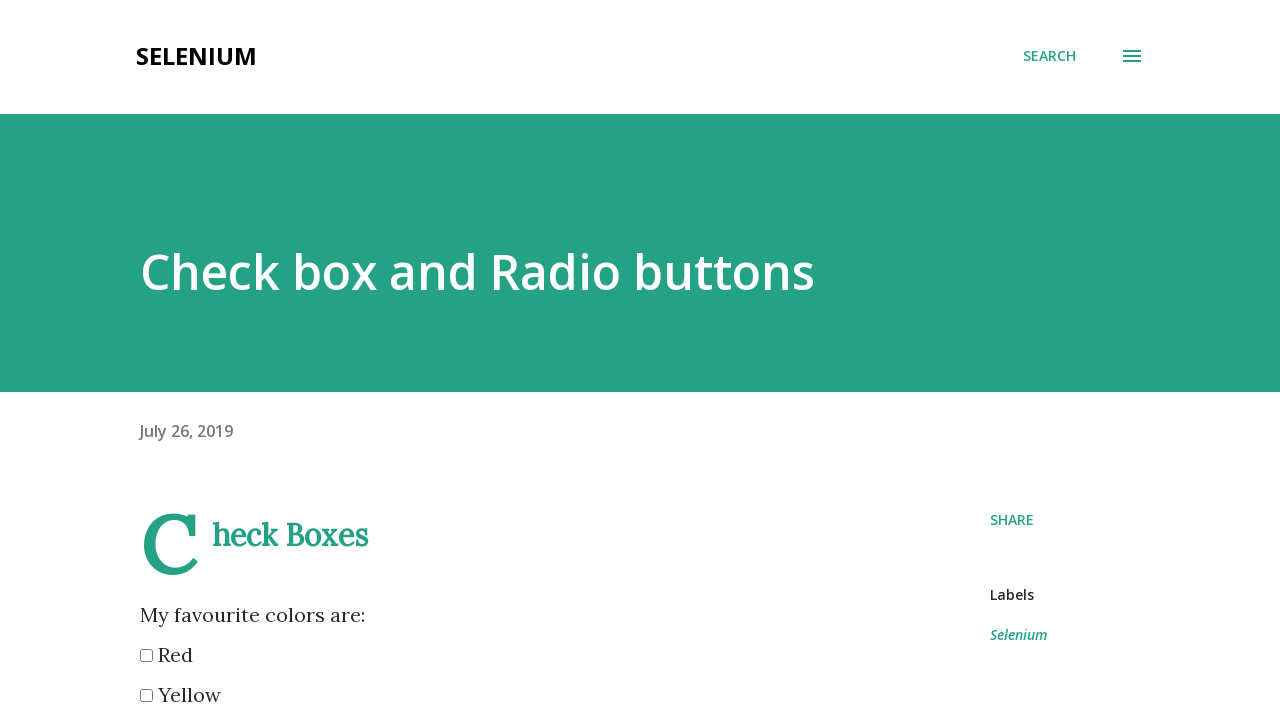

Waited for color checkboxes to load
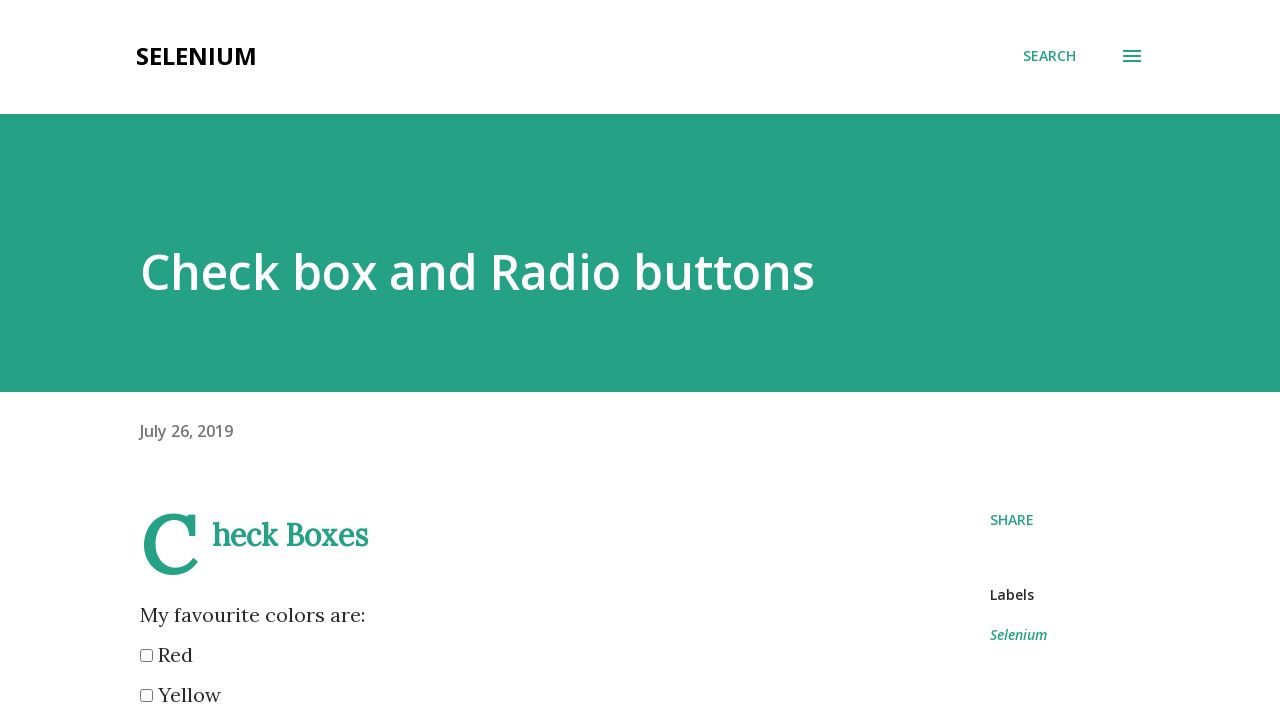

Located all color checkboxes
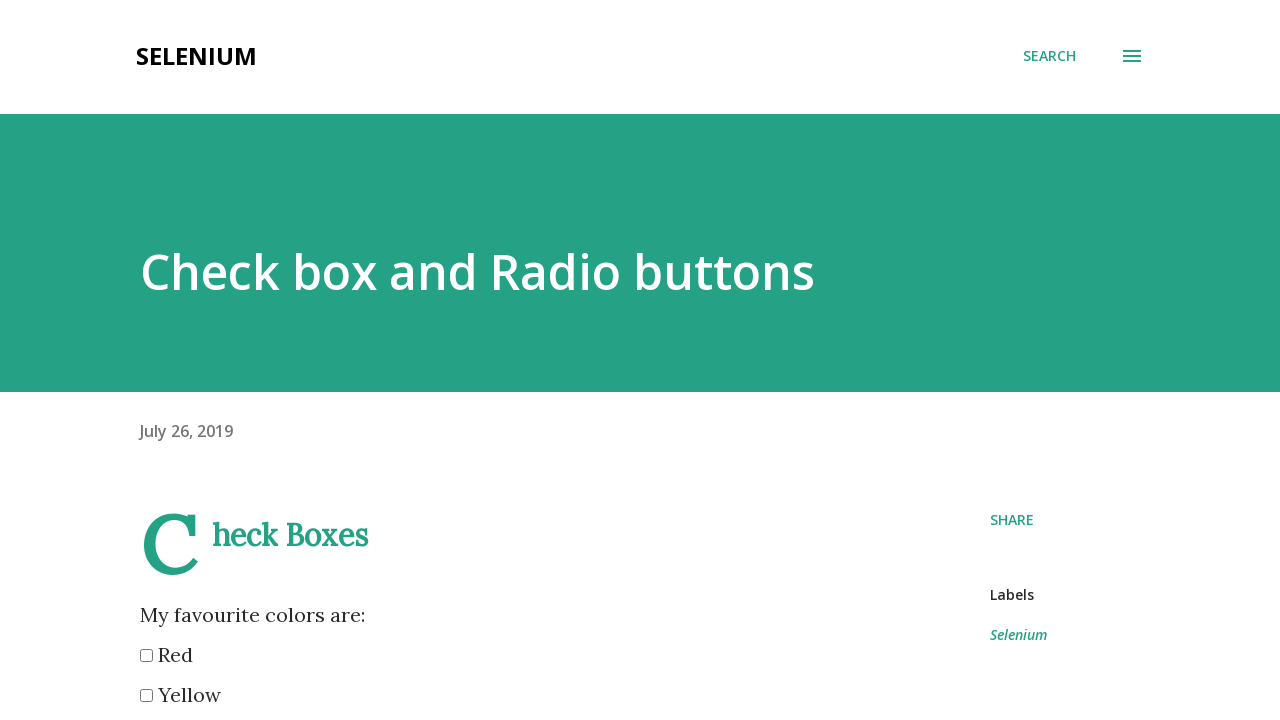

Found 6 total color checkboxes
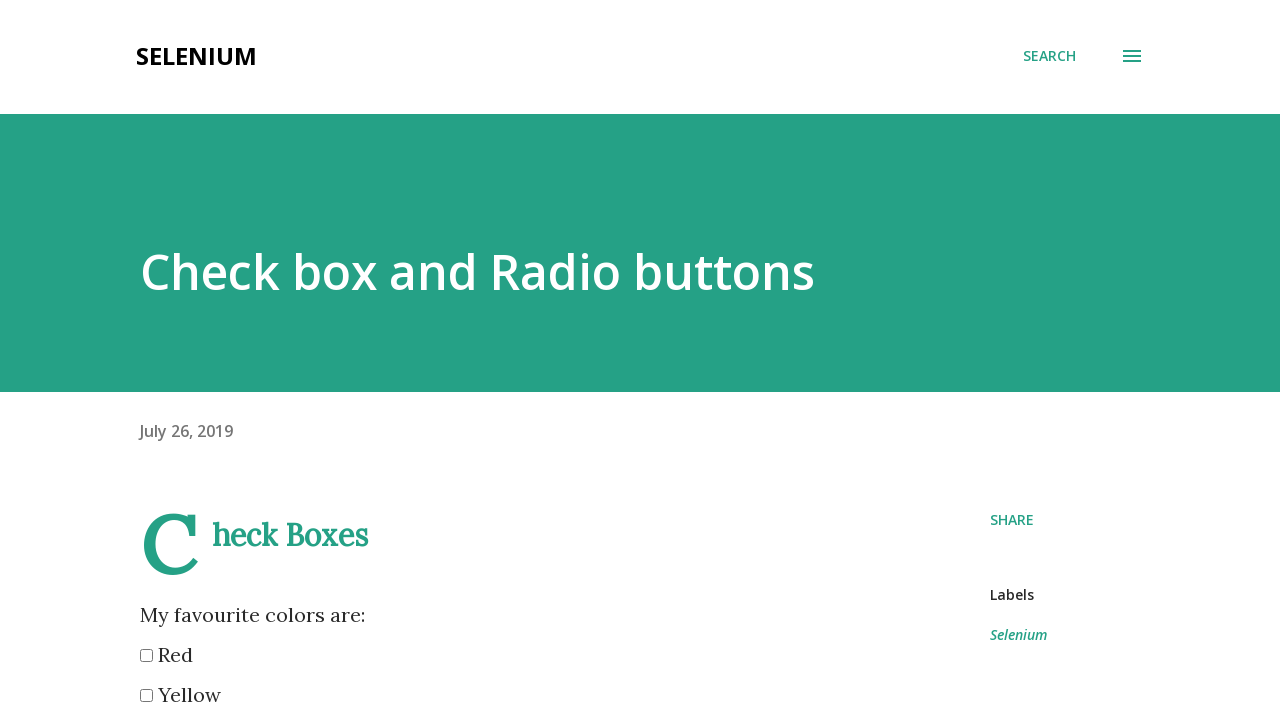

Selected checkbox at index 0 (every 3rd checkbox) at (146, 656) on input[name='color'] >> nth=0
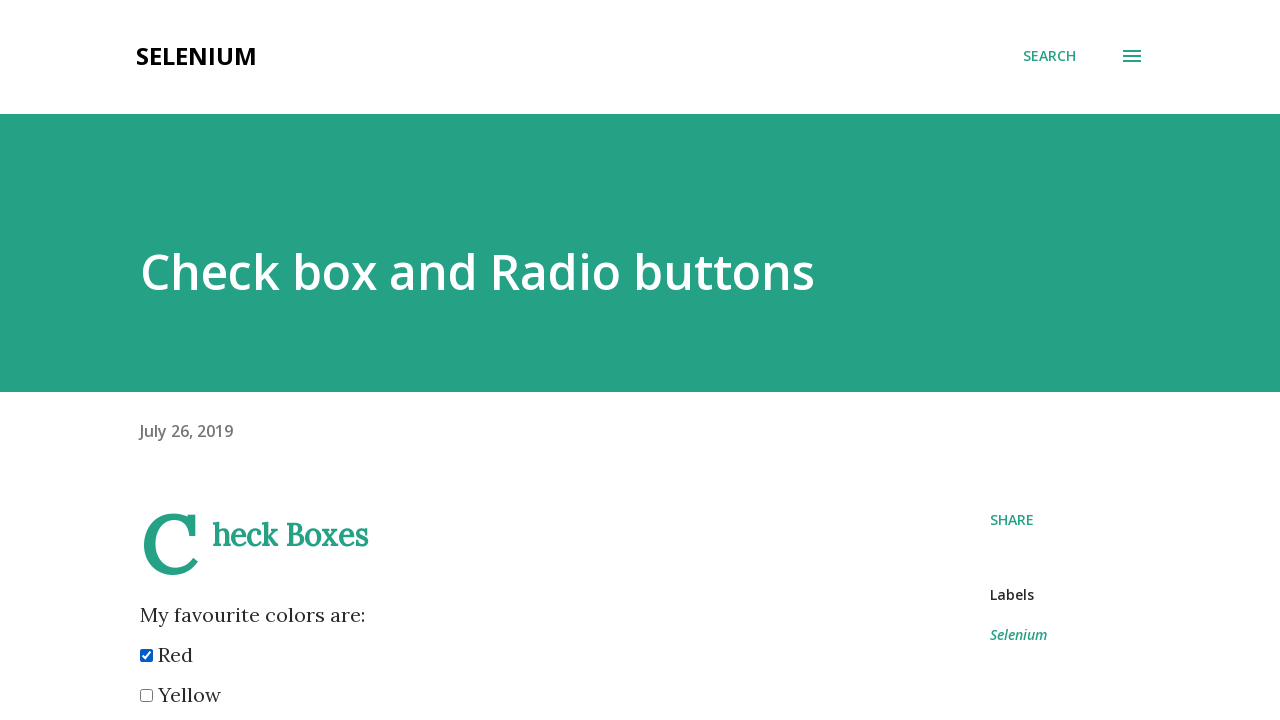

Selected checkbox at index 3 (every 3rd checkbox) at (146, 360) on input[name='color'] >> nth=3
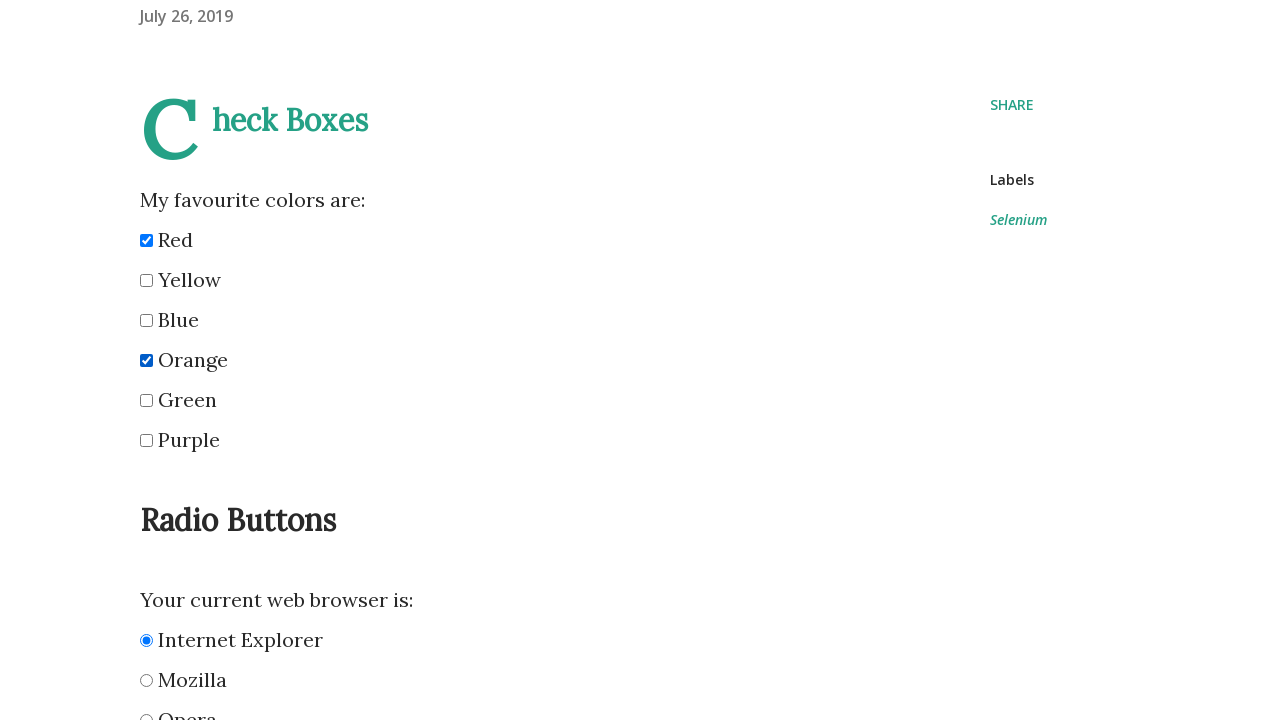

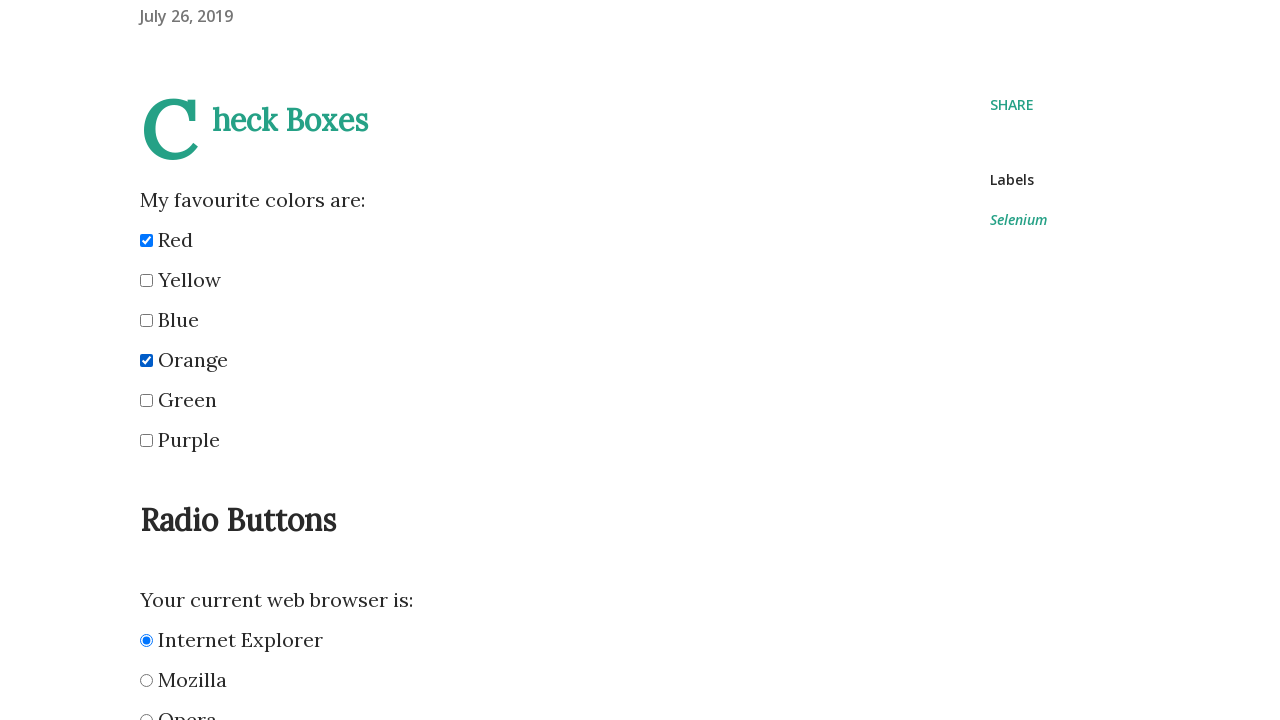